Tests the checkboxes page by navigating to it and clicking on checkbox 2

Starting URL: https://formy-project.herokuapp.com/

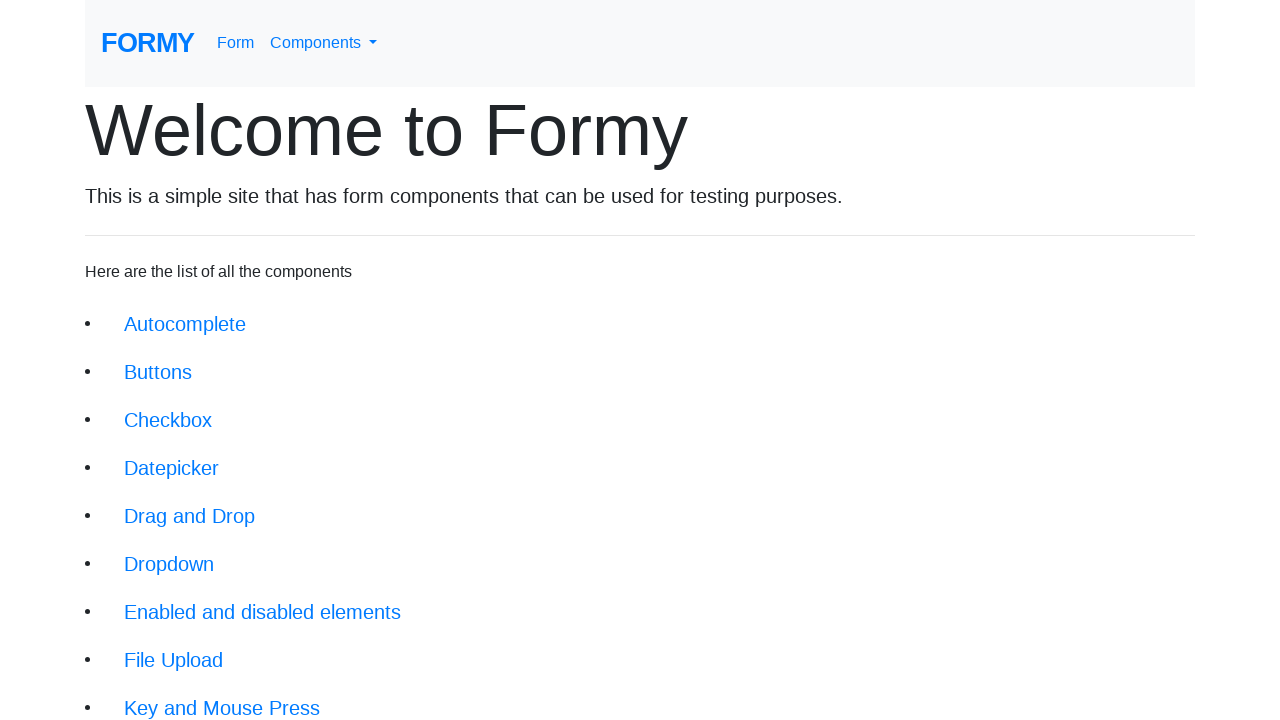

Clicked on checkboxes link at (168, 420) on xpath=//li[3]/a[@class = 'btn btn-lg']
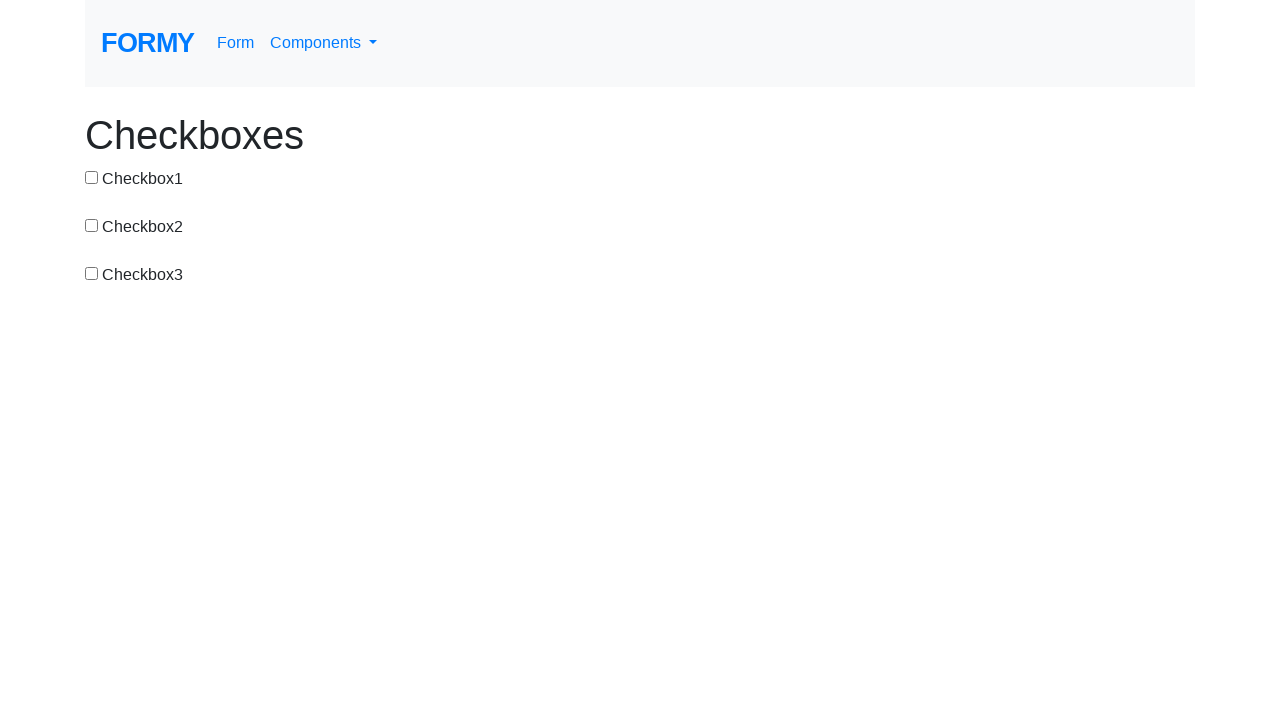

Checkboxes page loaded
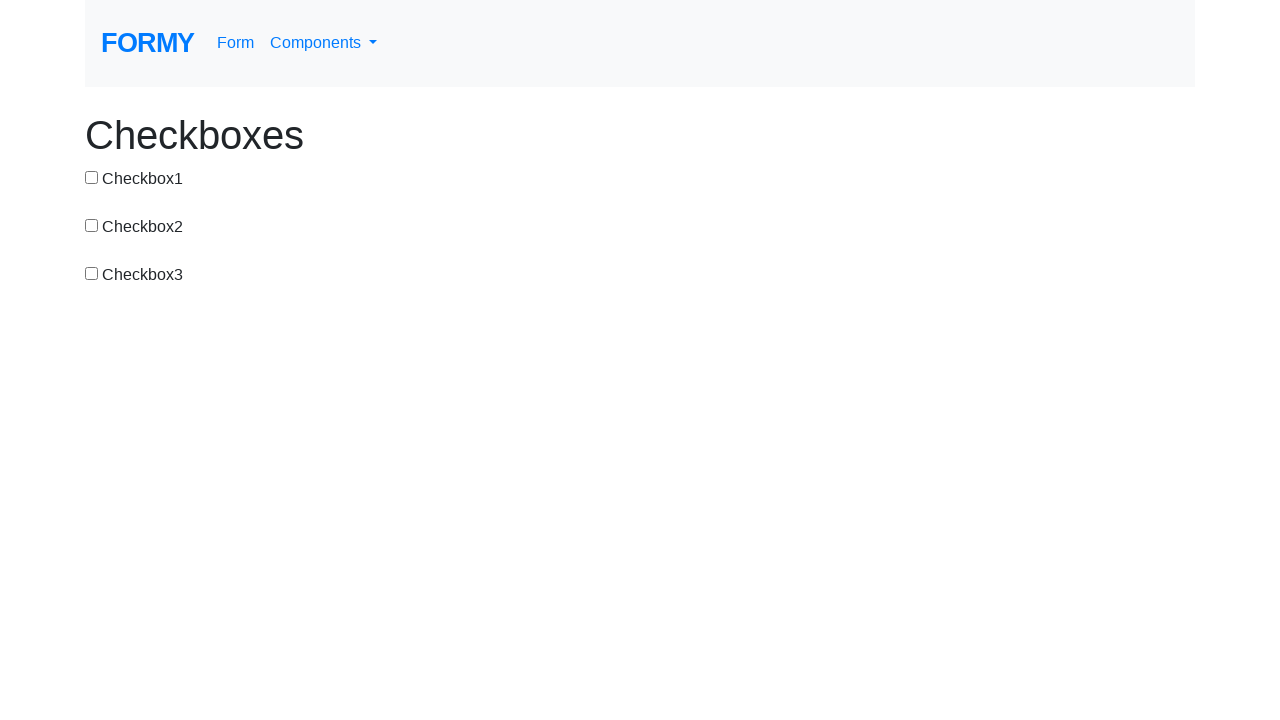

Clicked on checkbox 2 at (92, 225) on xpath=//input[@id='checkbox-2']
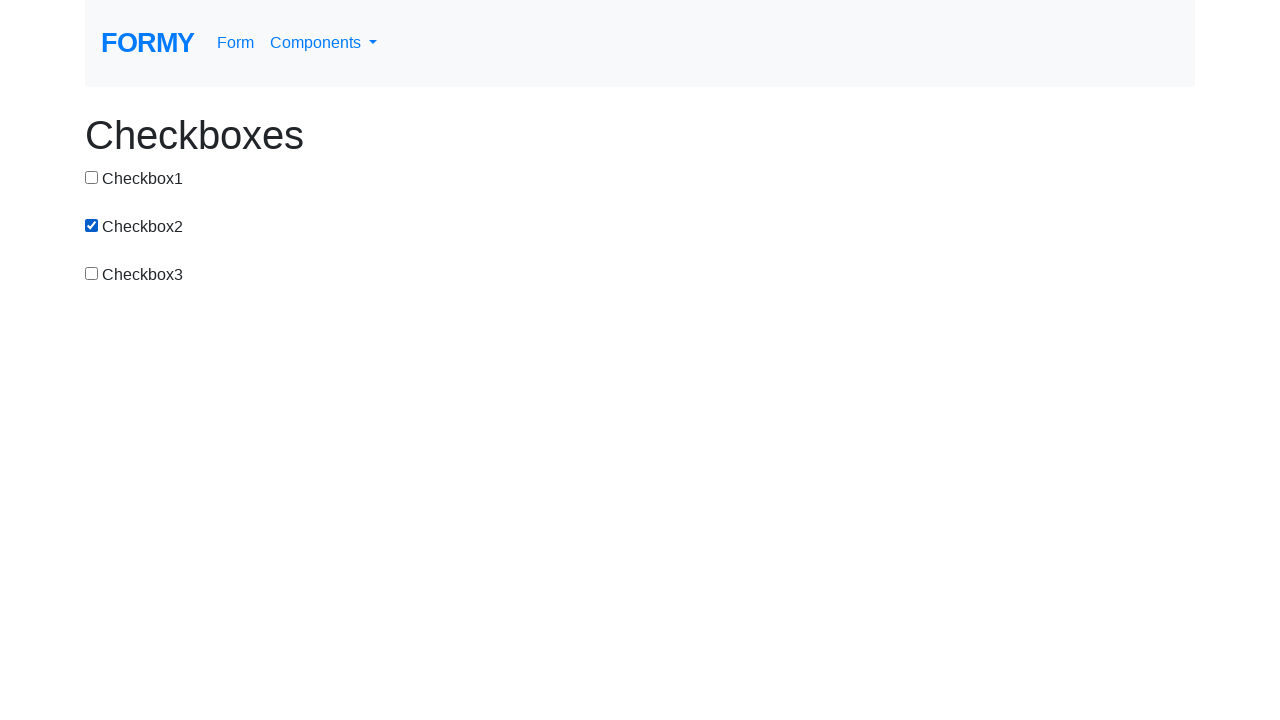

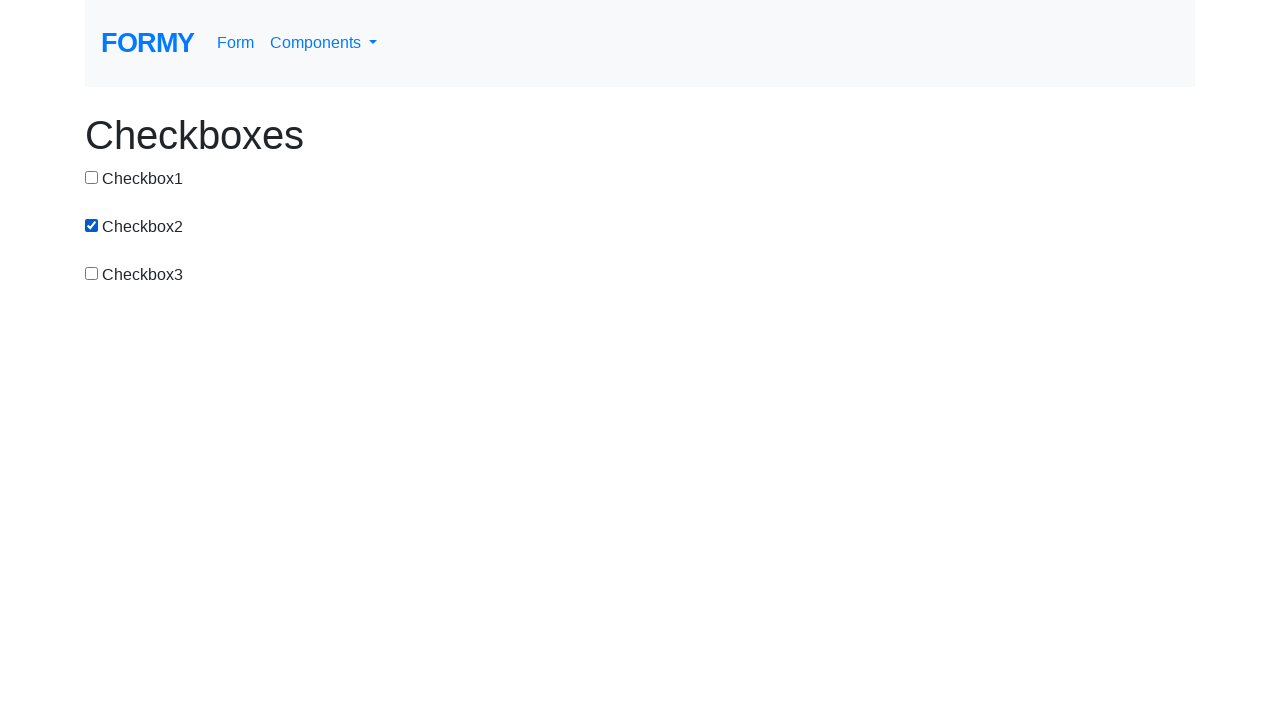